Navigates to the Selenium documentation website and scrolls to the News section

Starting URL: https://www.selenium.dev/

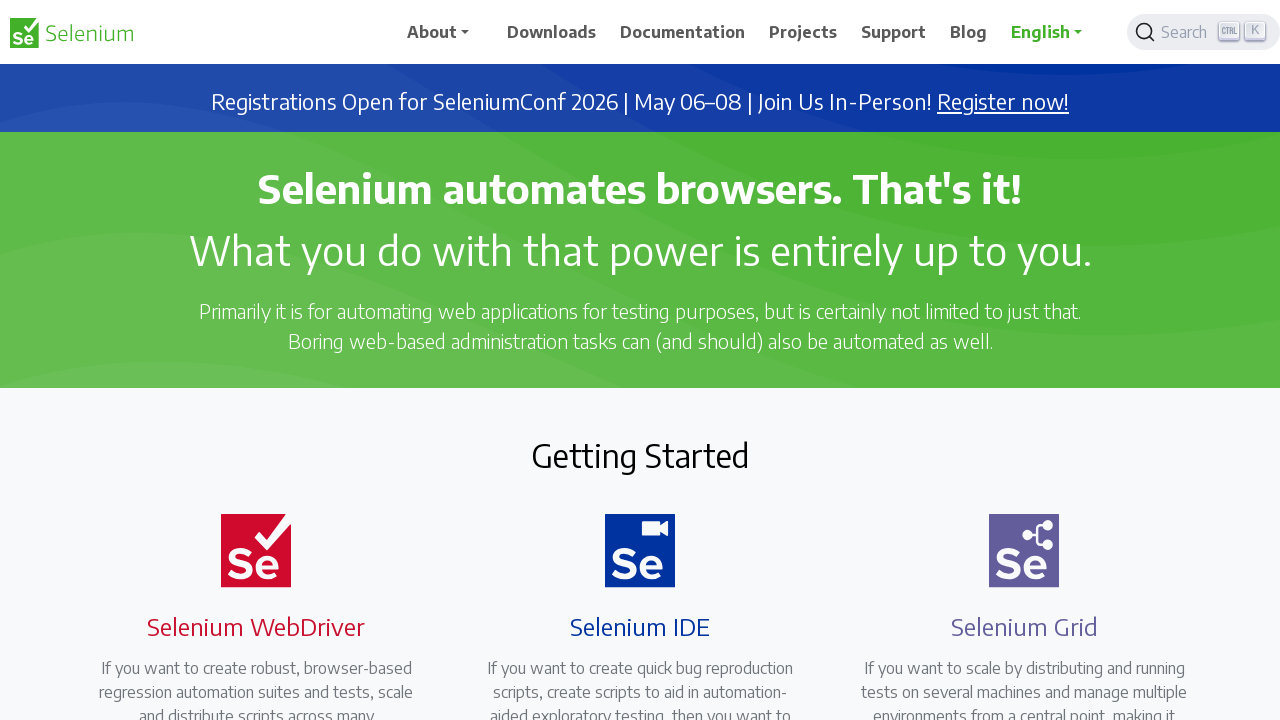

Located the News heading element on the Selenium documentation website
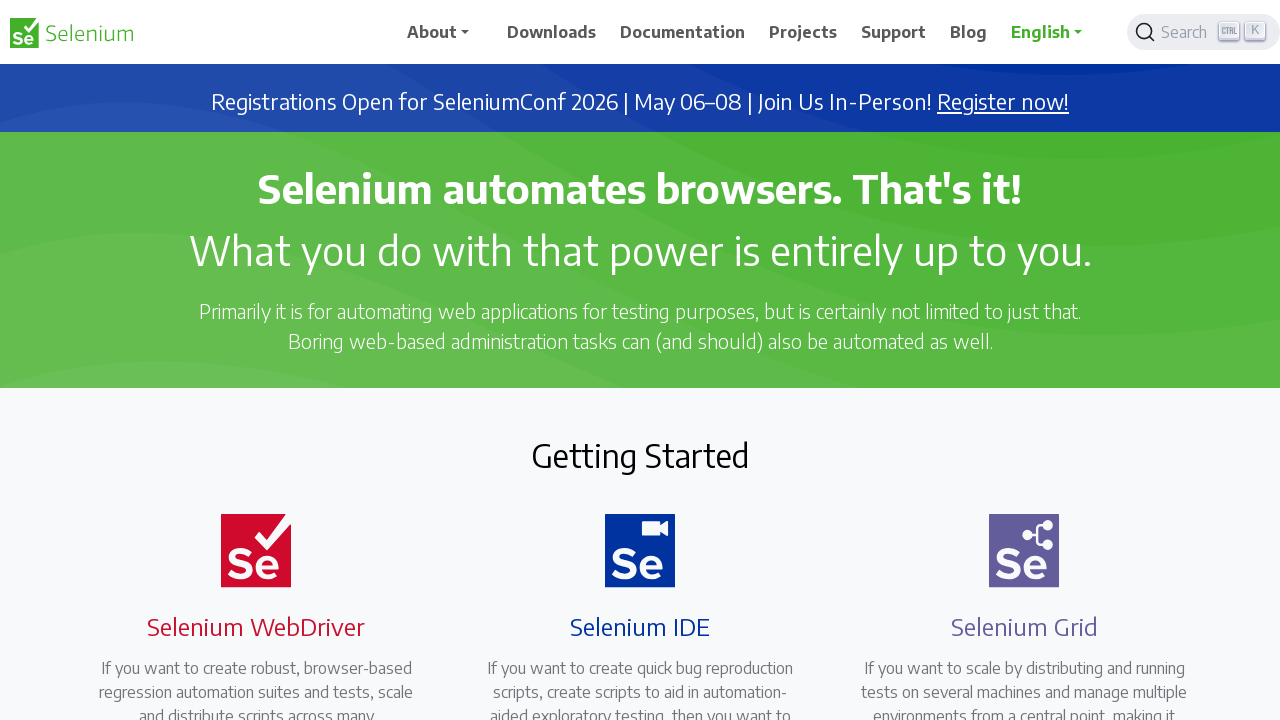

Scrolled to the News section on the page
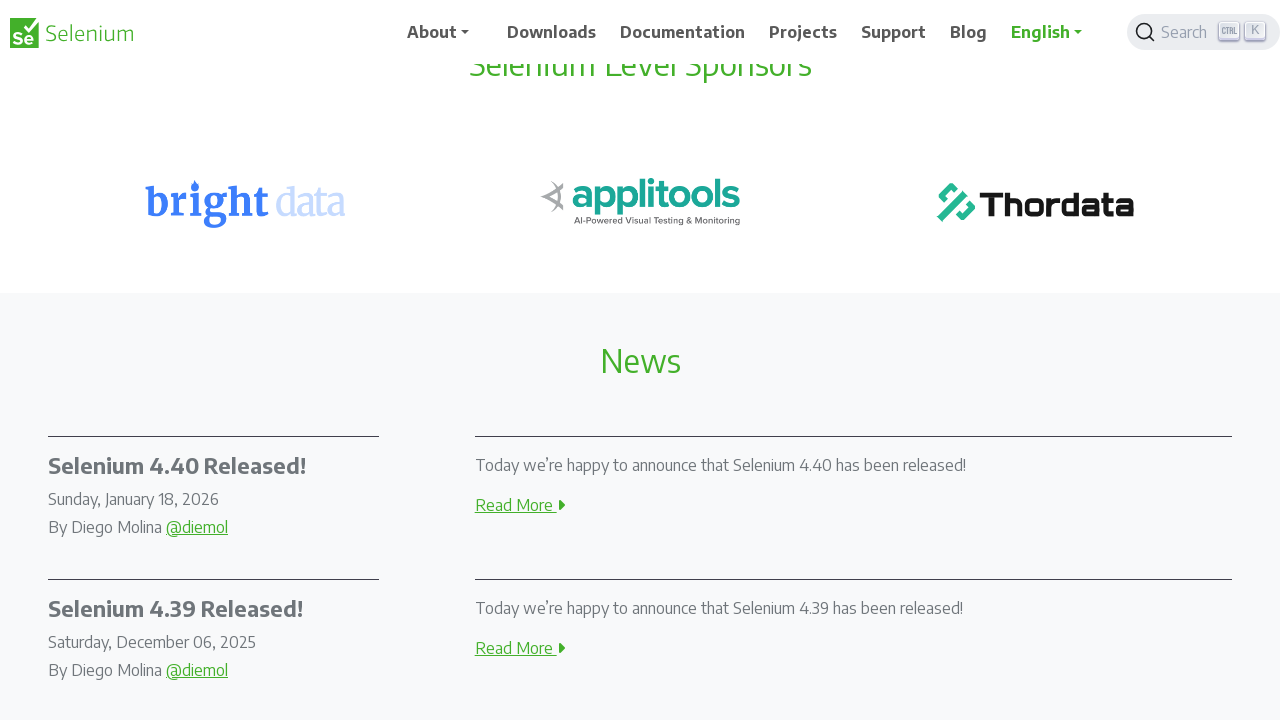

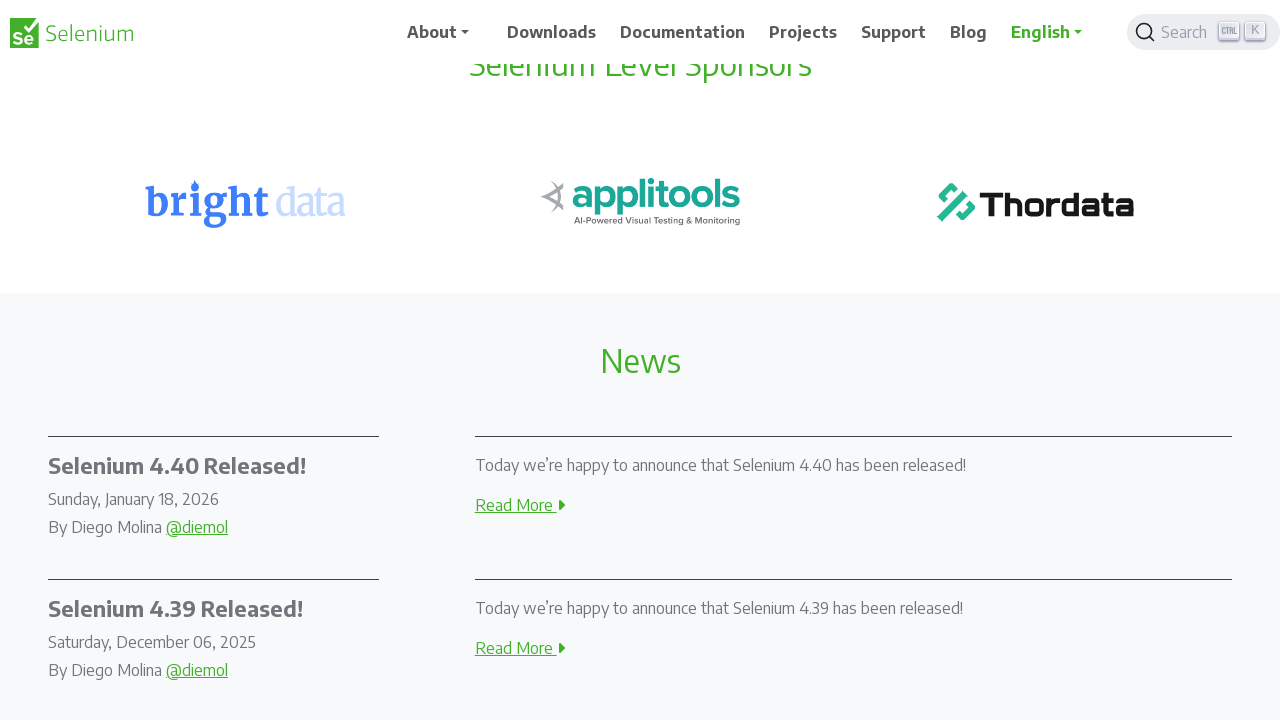